Tests form submission and alert handling by filling out a form with first name, last name, and company name, then submitting and verifying the alert message

Starting URL: http://www.automationbykrishna.com

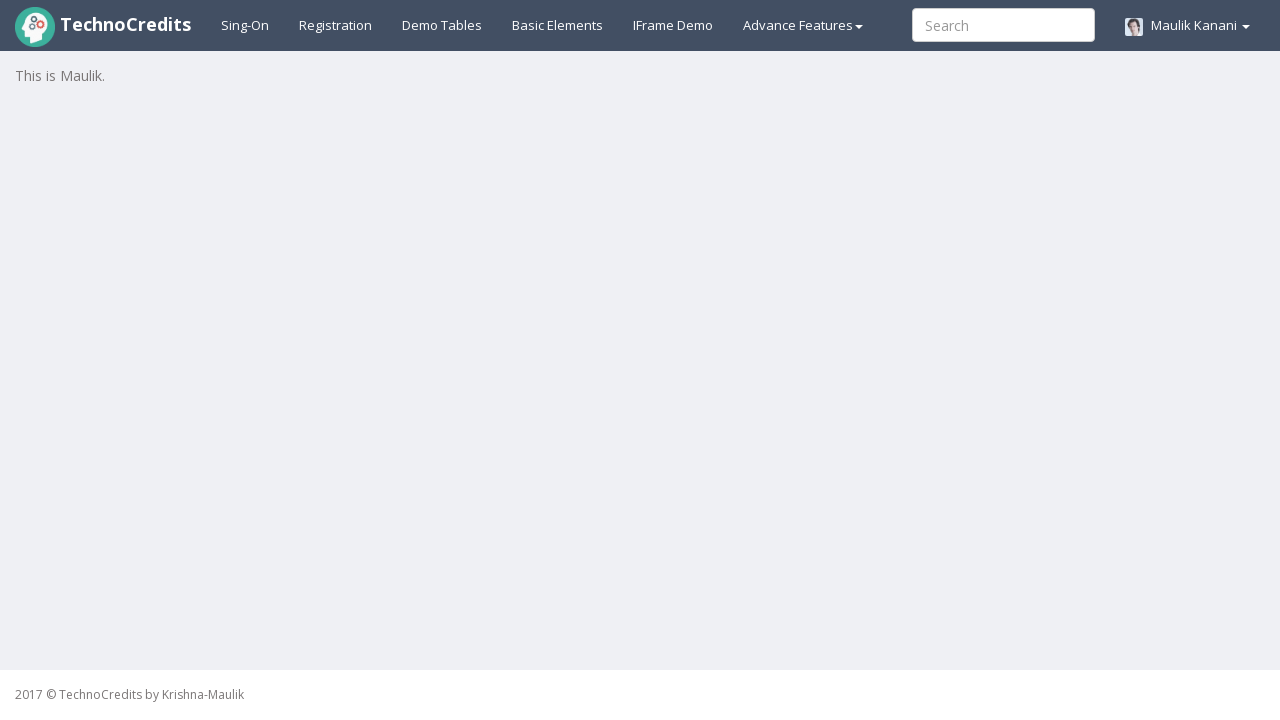

Clicked on Basic Elements link at (558, 25) on xpath=//*[@id='basicelements']
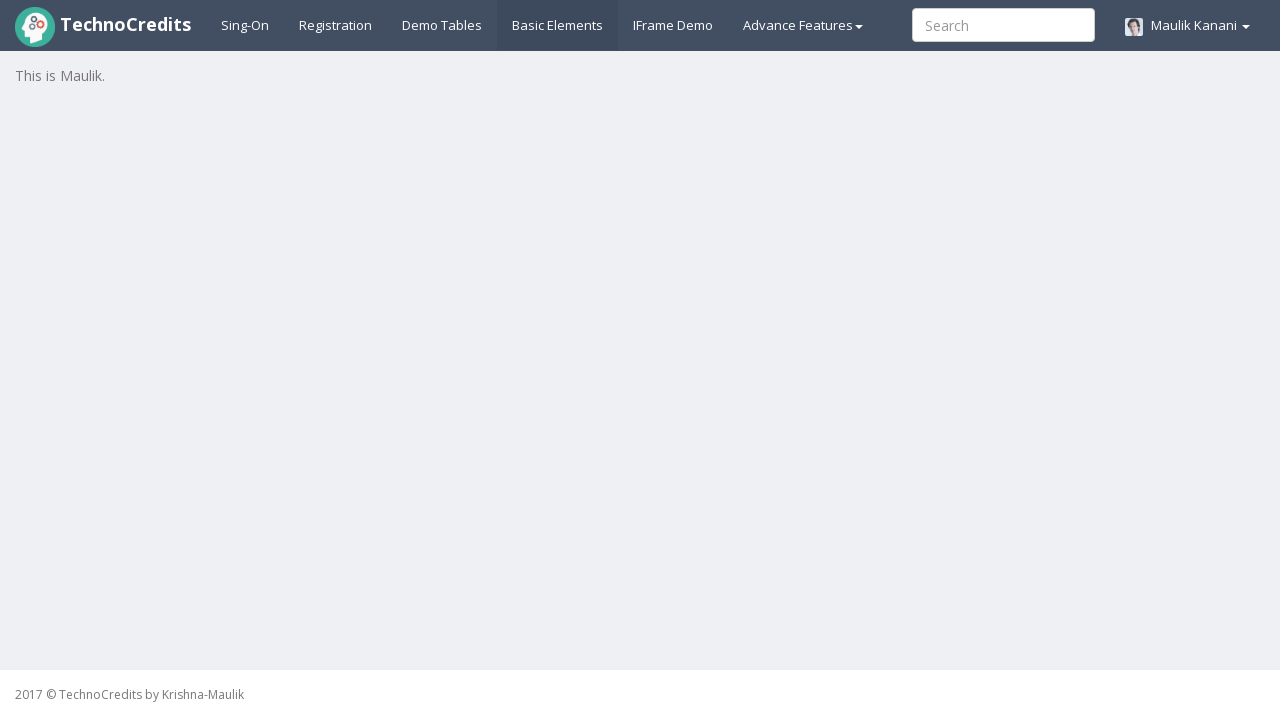

Waited for form to load
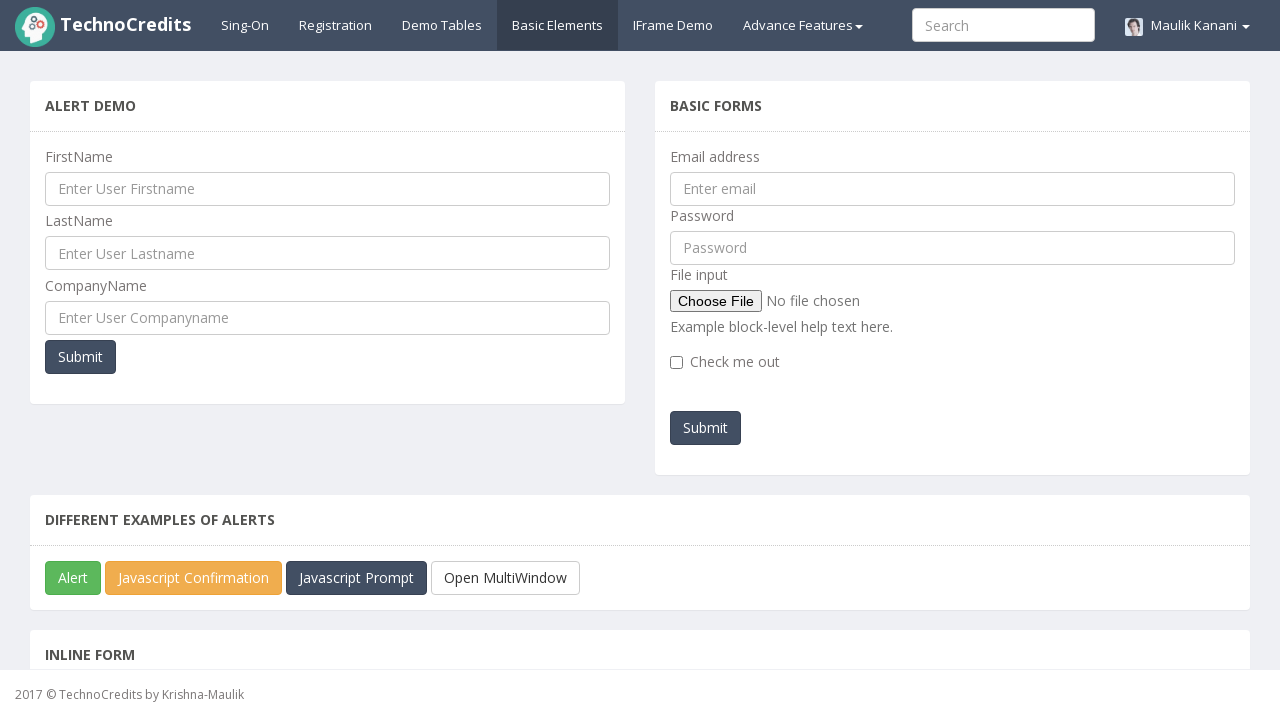

Filled first name field with 'Sangeeta' on //*[@id='UserFirstName']
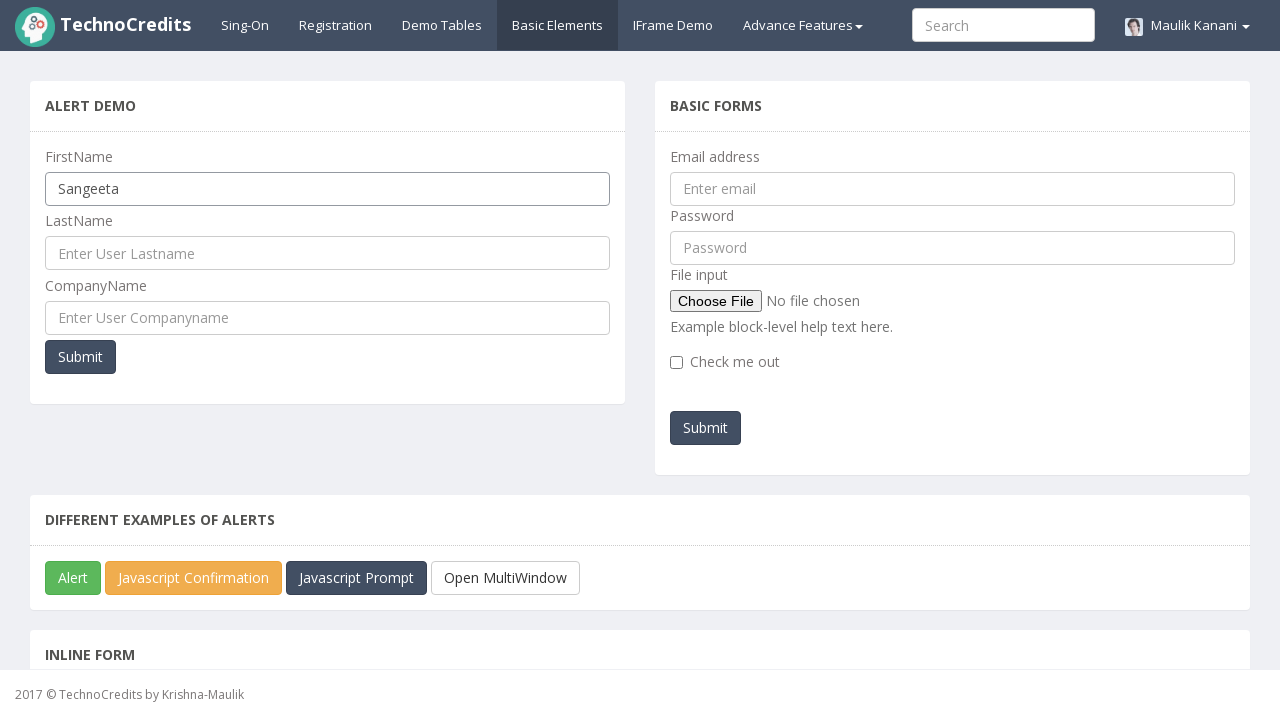

Filled last name field with 'Bhandarkar' on //*[@id='UserLastName']
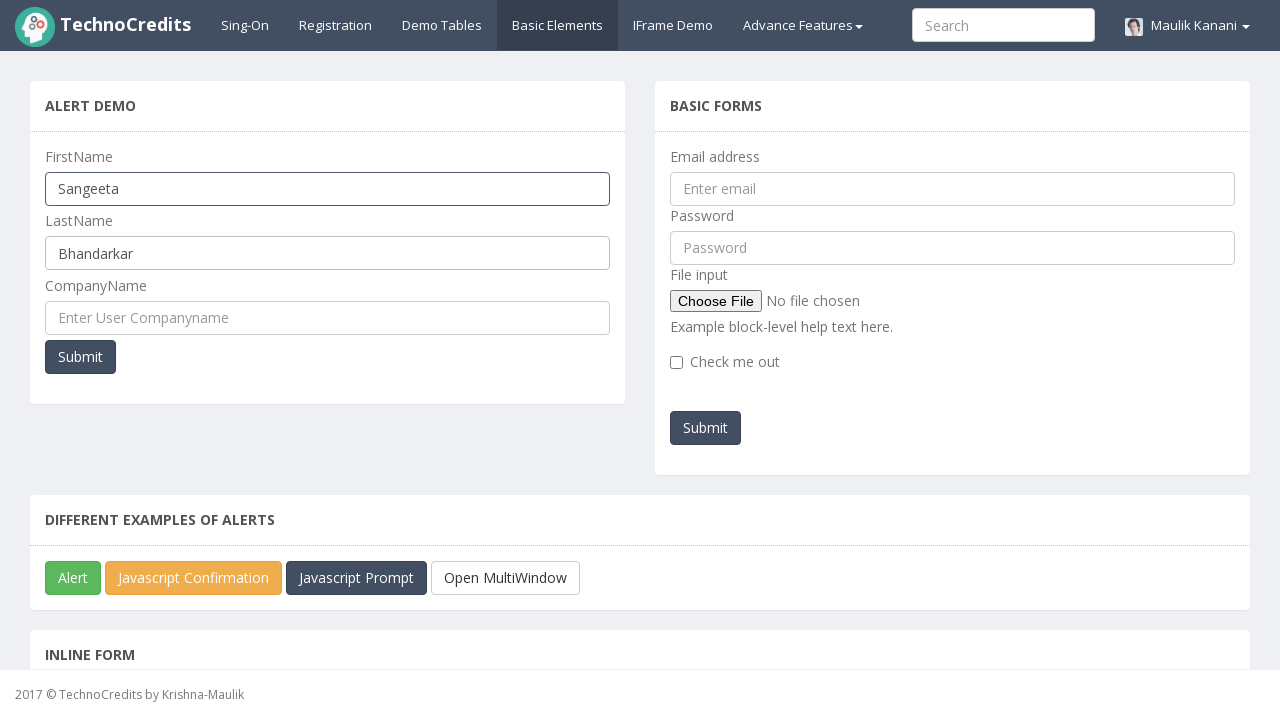

Filled company name field with 'Gallagher' on //*[@id='UserCompanyName']
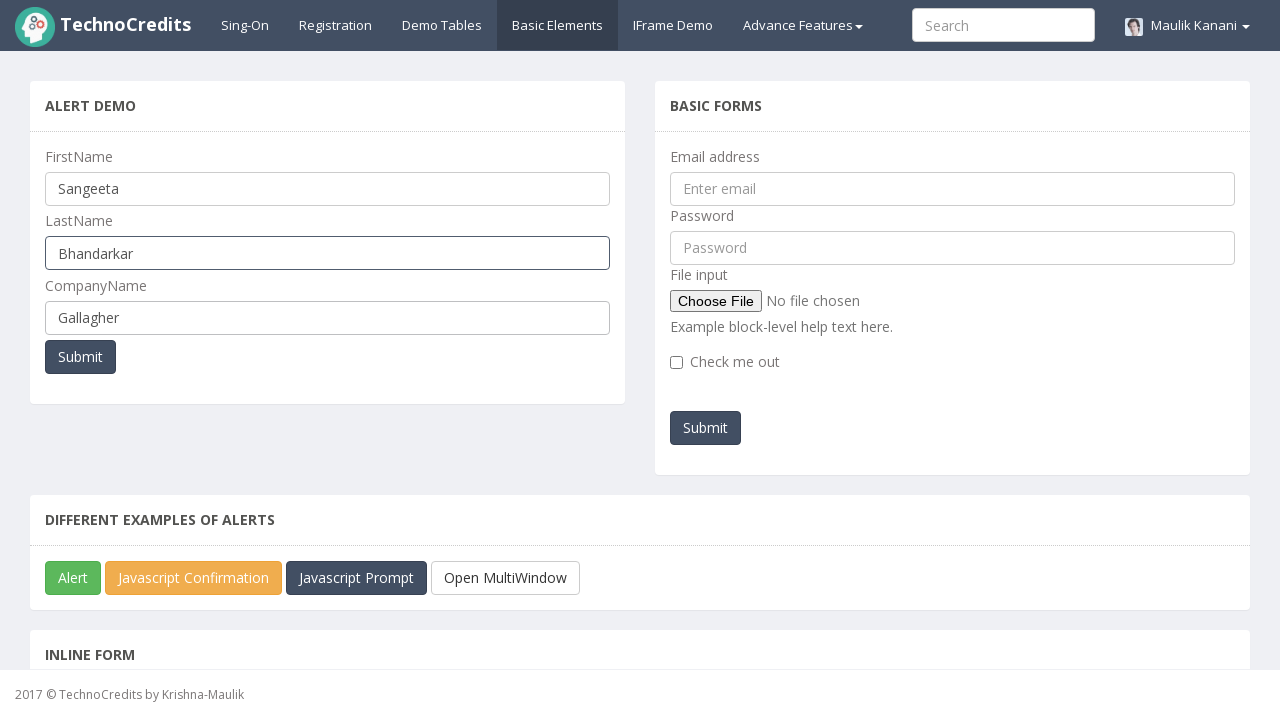

Set up dialog handler to accept alerts
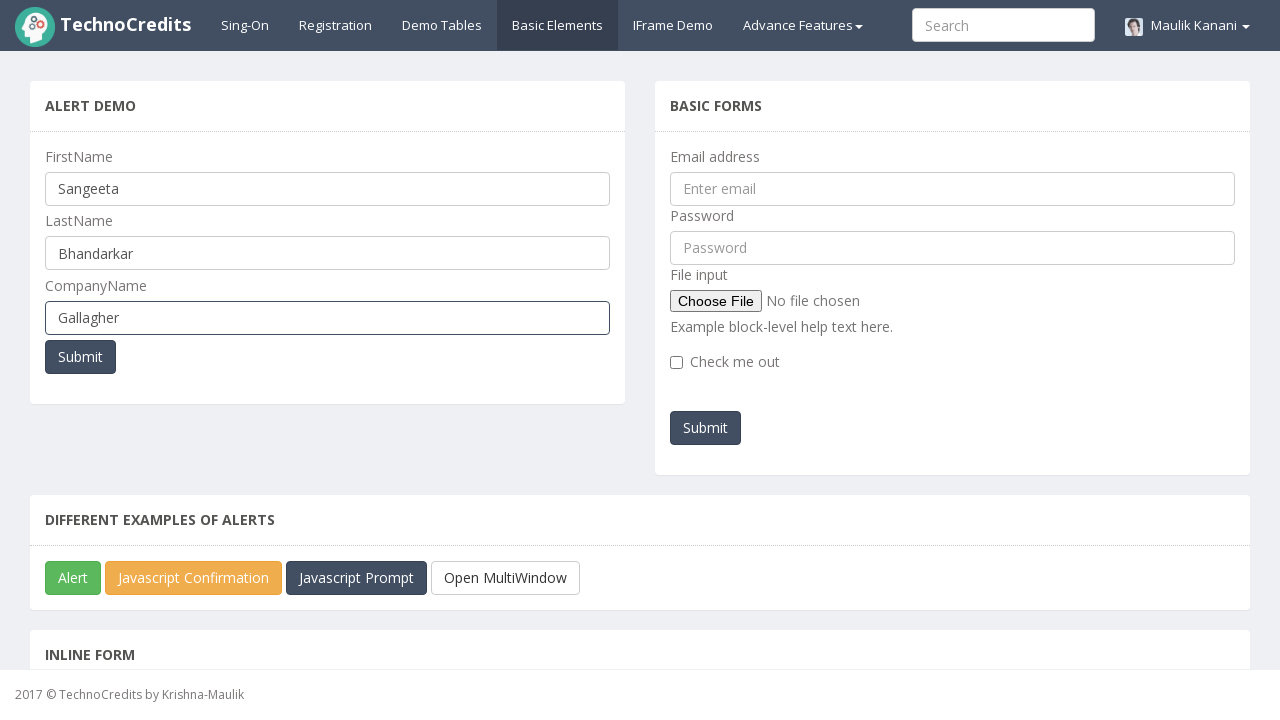

Clicked submit button to submit form at (80, 357) on xpath=//button[@onclick='myFunctionPopUp()']
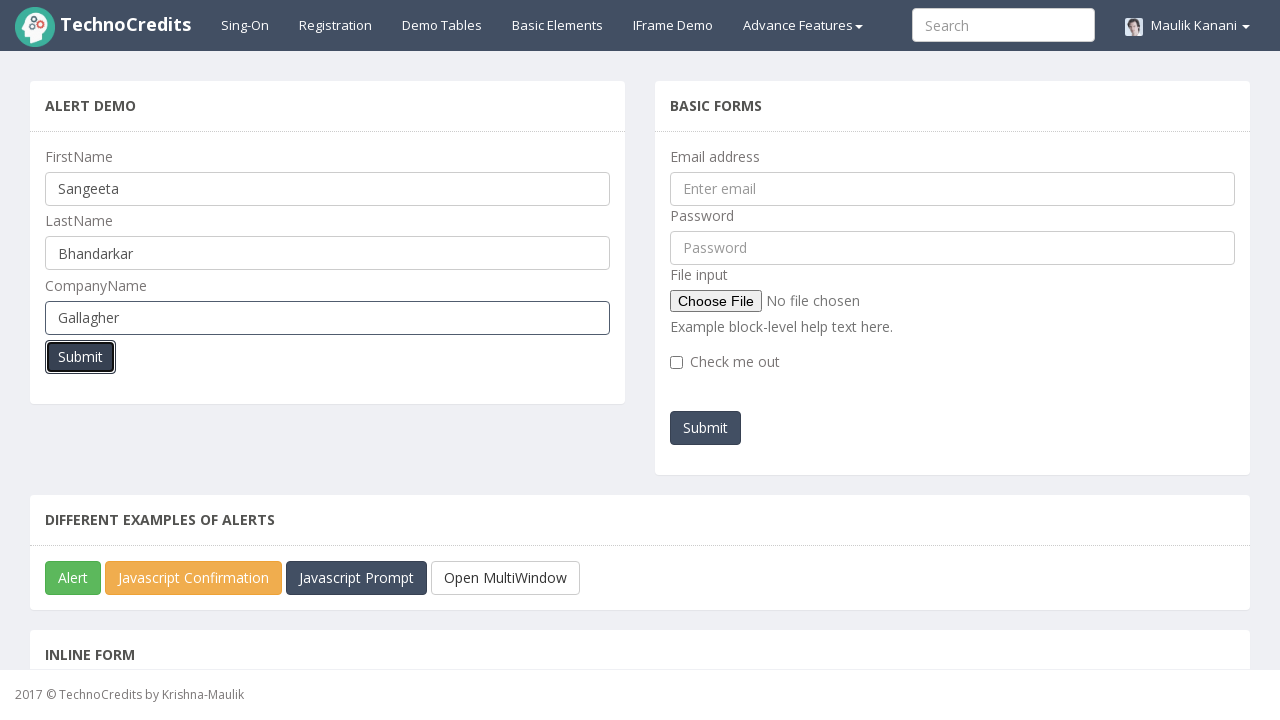

Waited for alert to be handled and dismissed
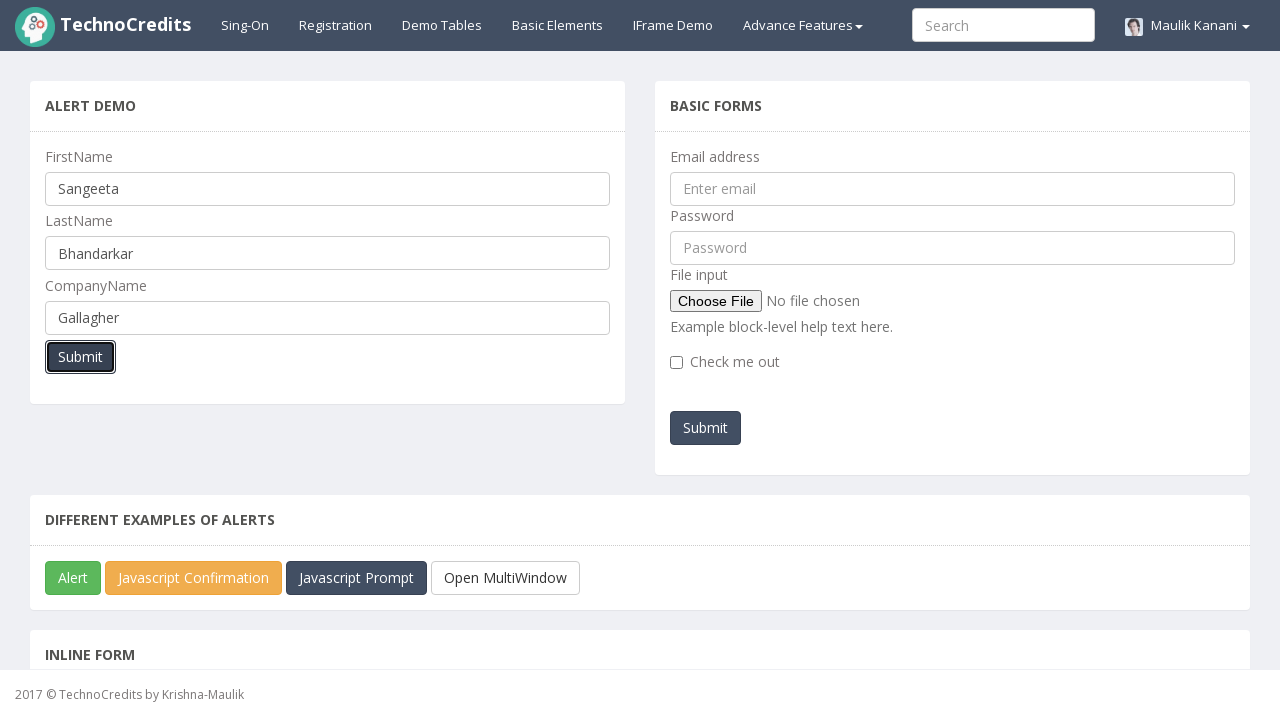

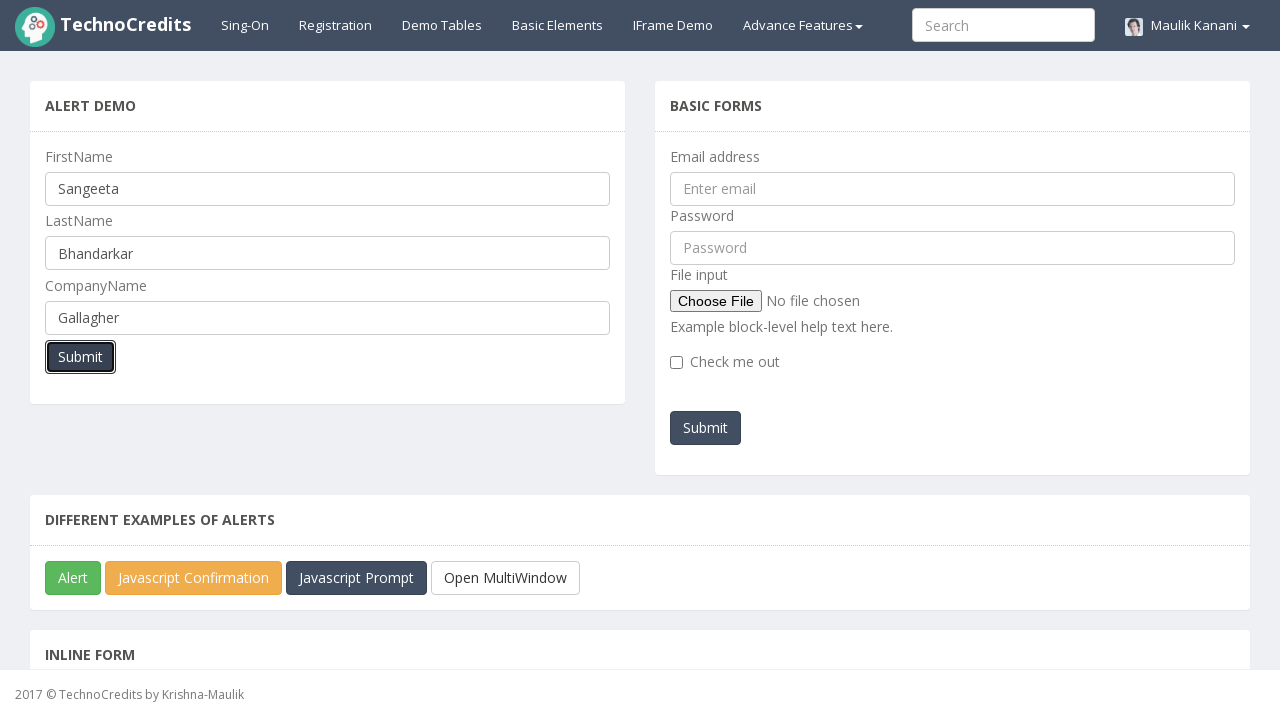